Tests confirm dialog handling by filling a name field, triggering a confirm dialog, and dismissing it

Starting URL: https://rahulshettyacademy.com/AutomationPractice/

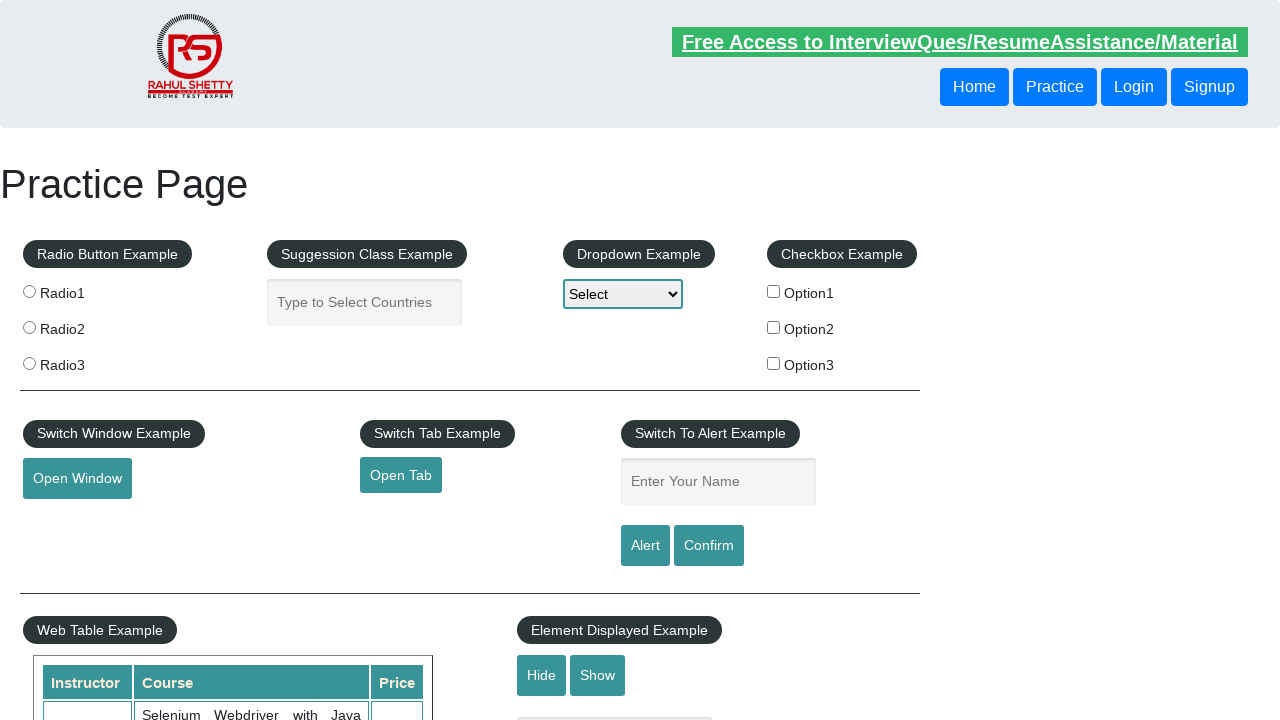

Filled name field with 'Robert Chen' on #name
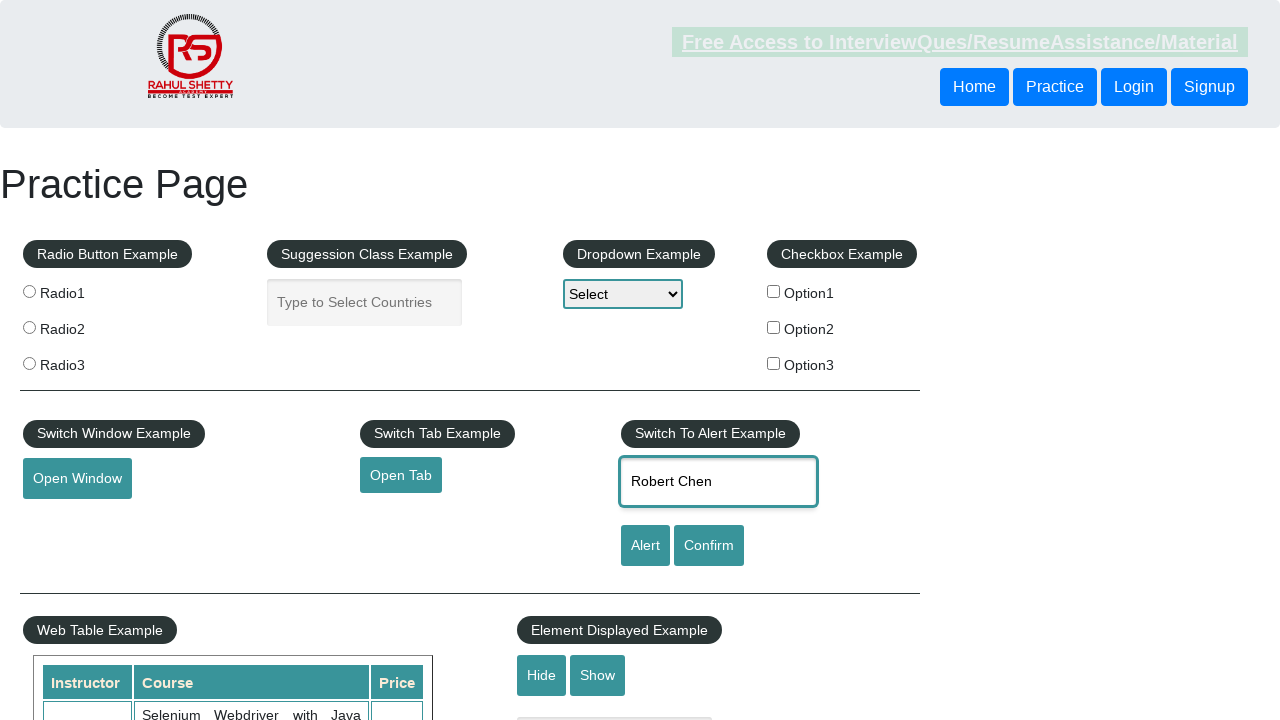

Registered dialog handler to dismiss confirm alerts
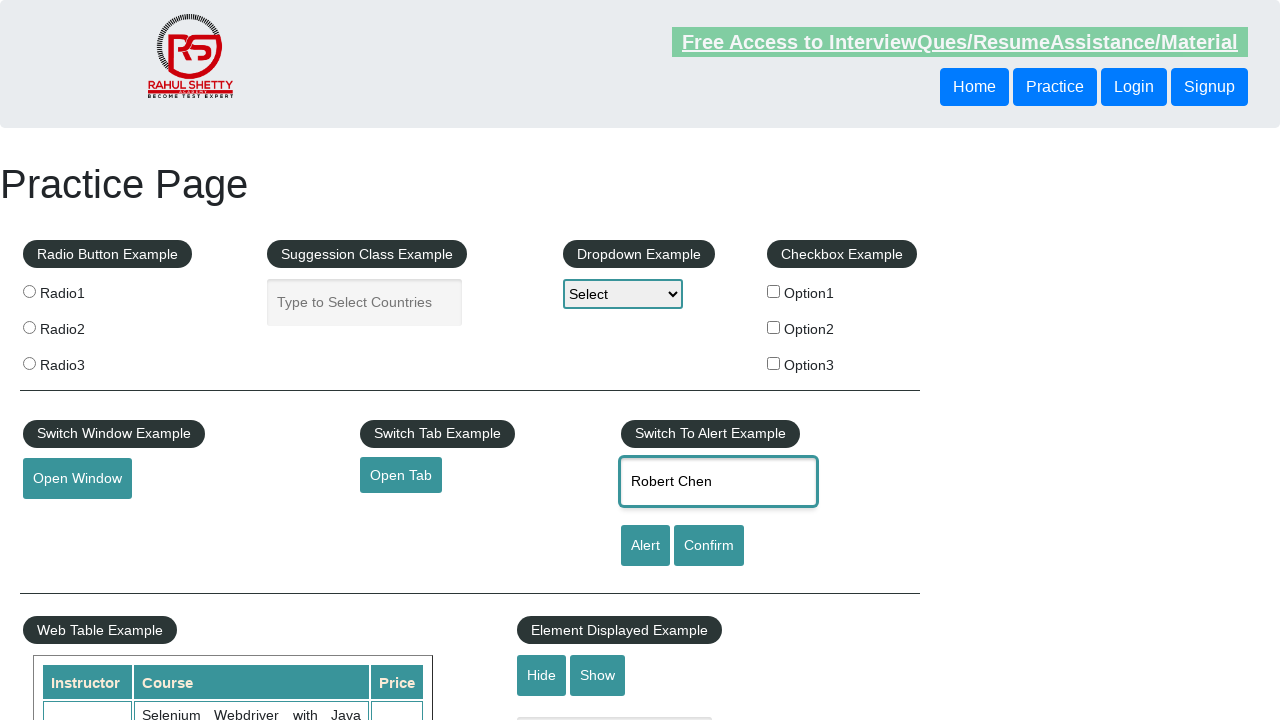

Clicked confirm button to trigger alert dialog at (709, 546) on #confirmbtn
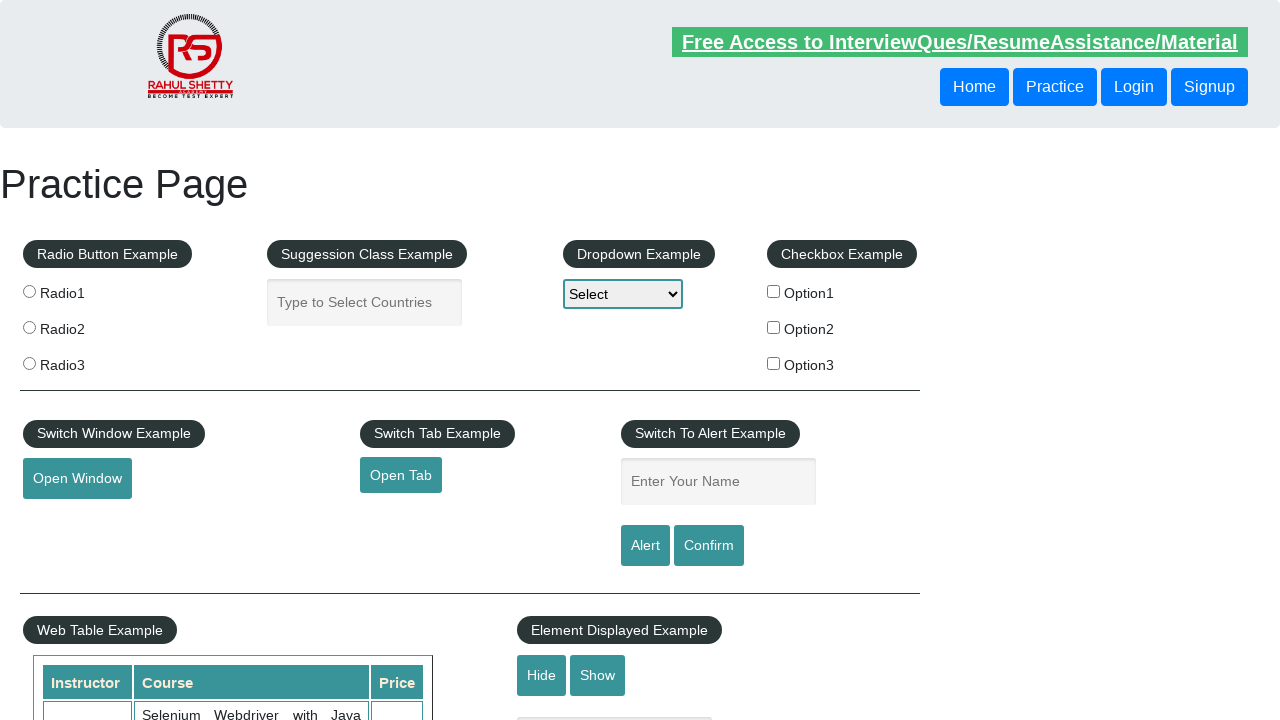

Waited for dialog to be dismissed
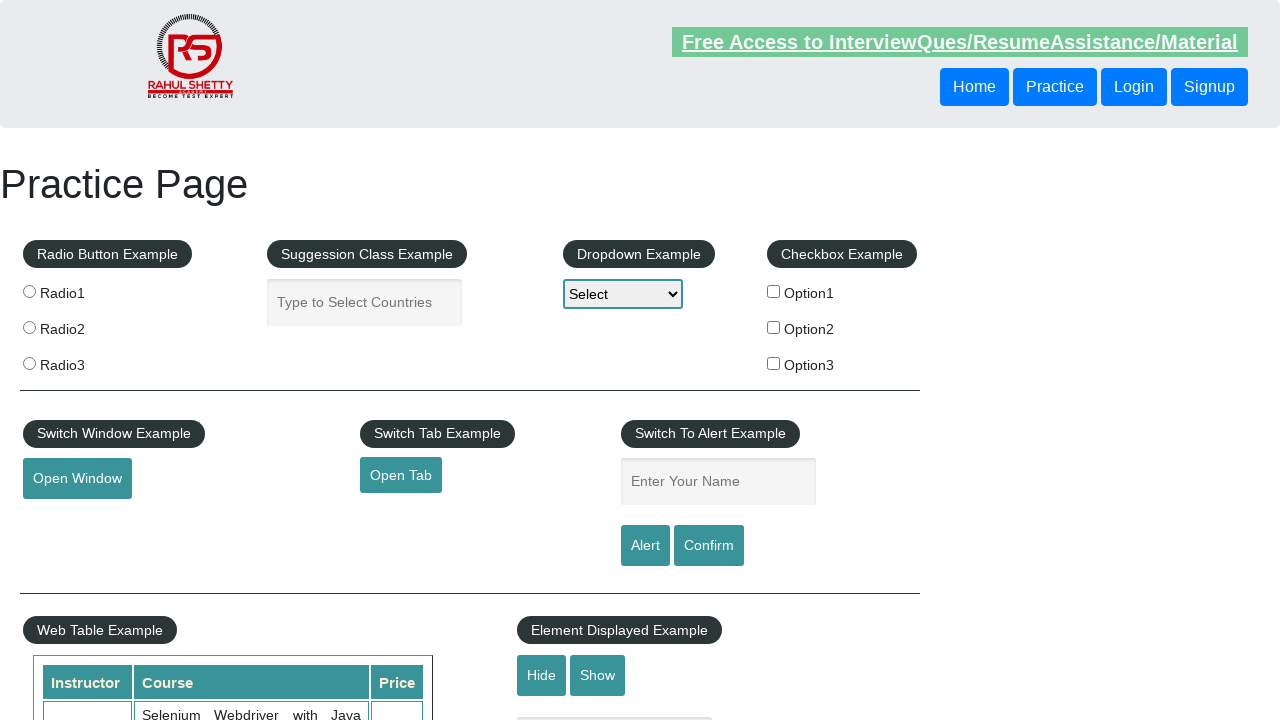

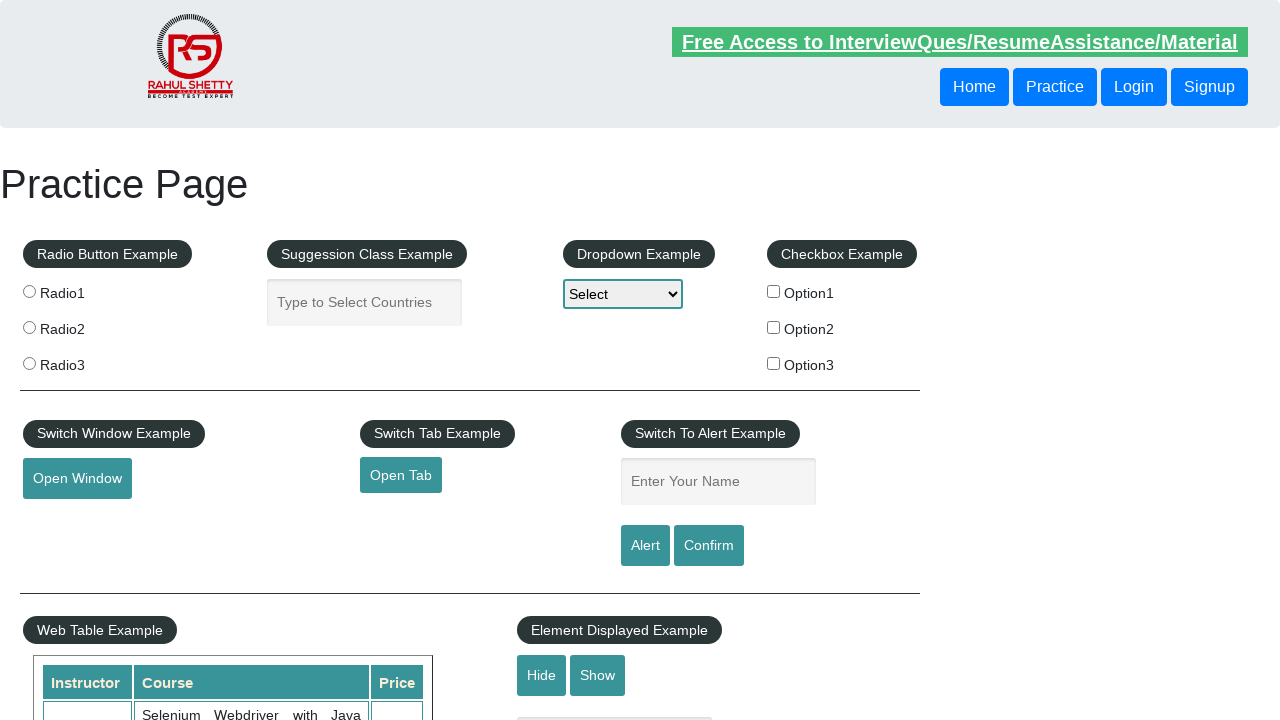